Tests a math quiz form by reading two numbers from the page, calculating their sum, selecting the answer from a dropdown, and submitting the form.

Starting URL: http://suninjuly.github.io/selects1.html

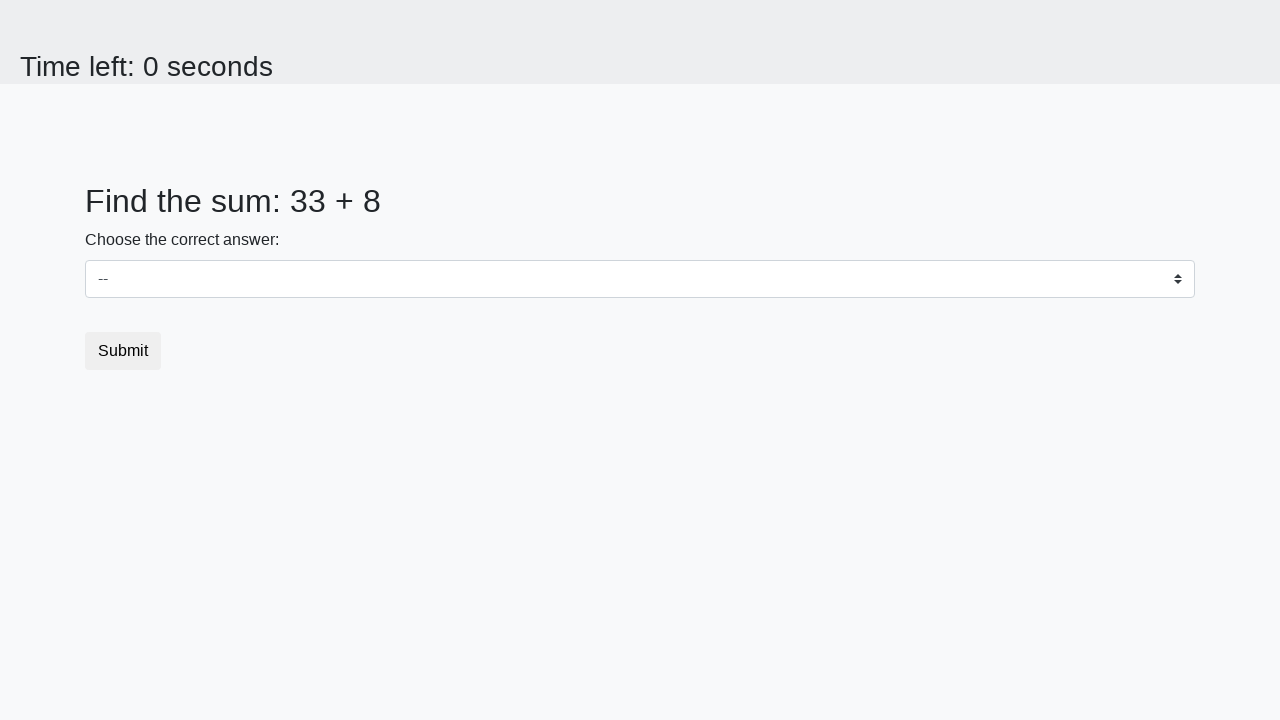

Read first number from #num1 element
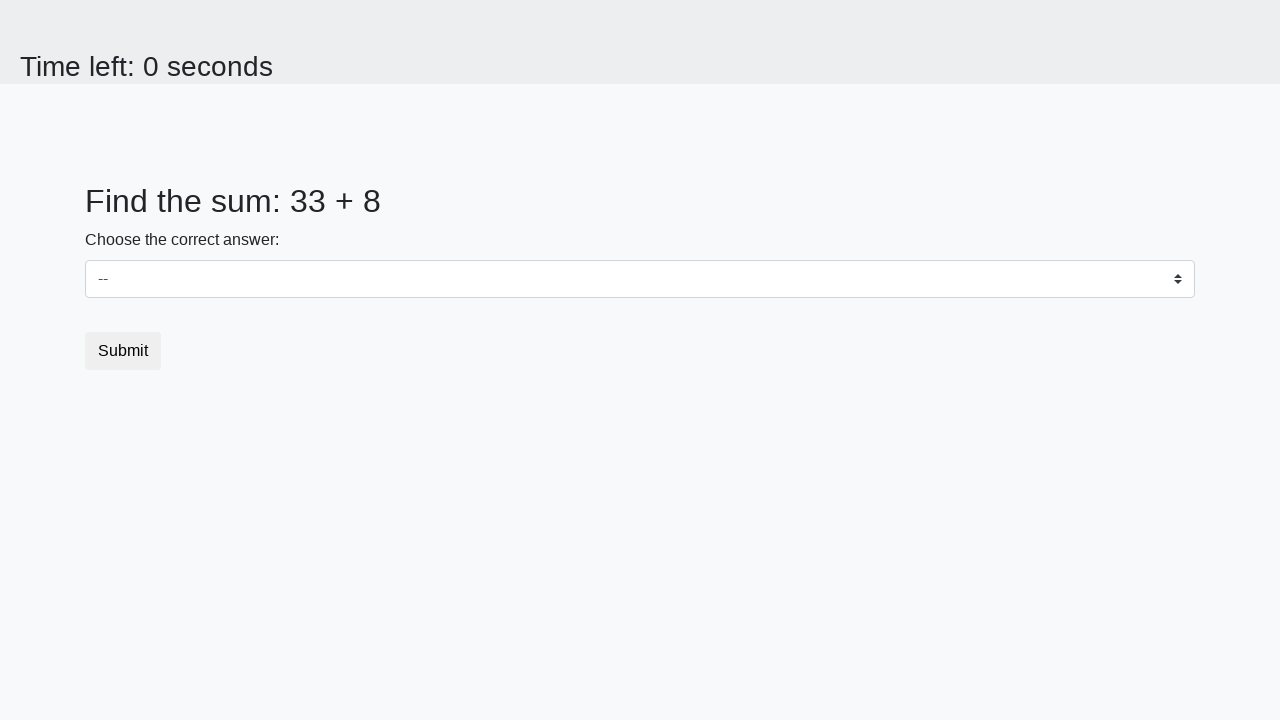

Read second number from #num2 element
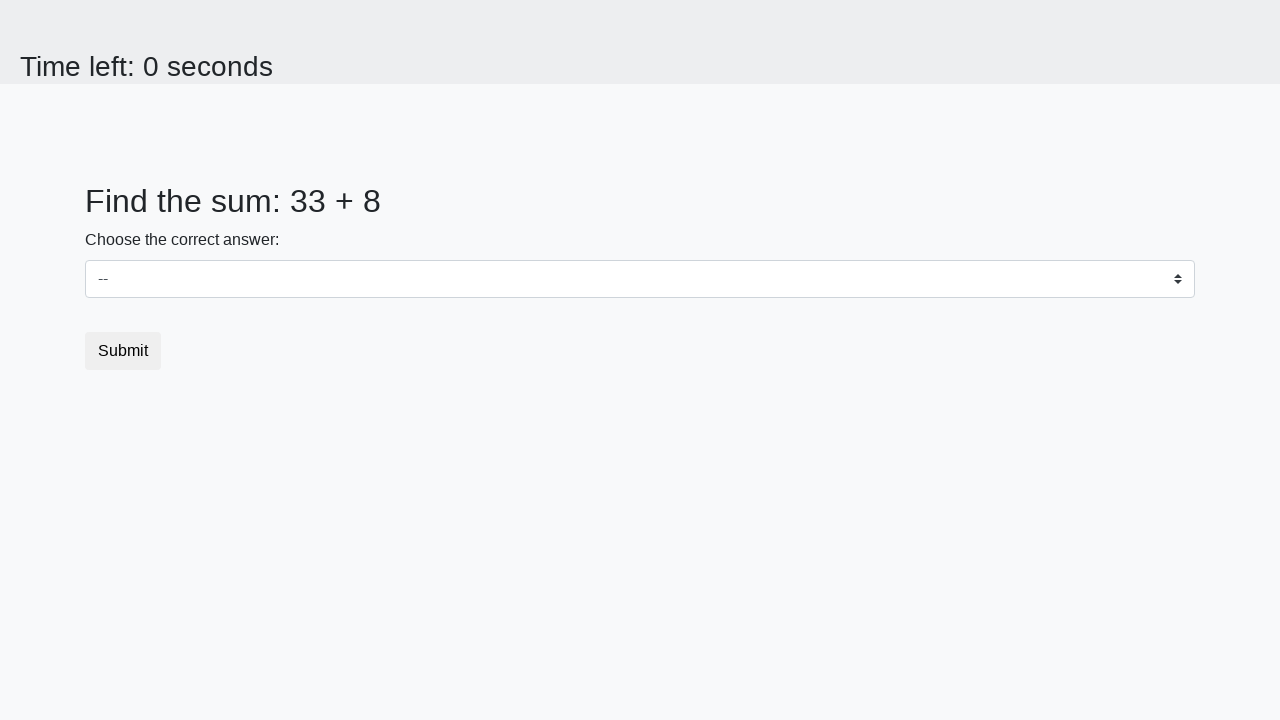

Calculated sum: 33 + 8 = 41
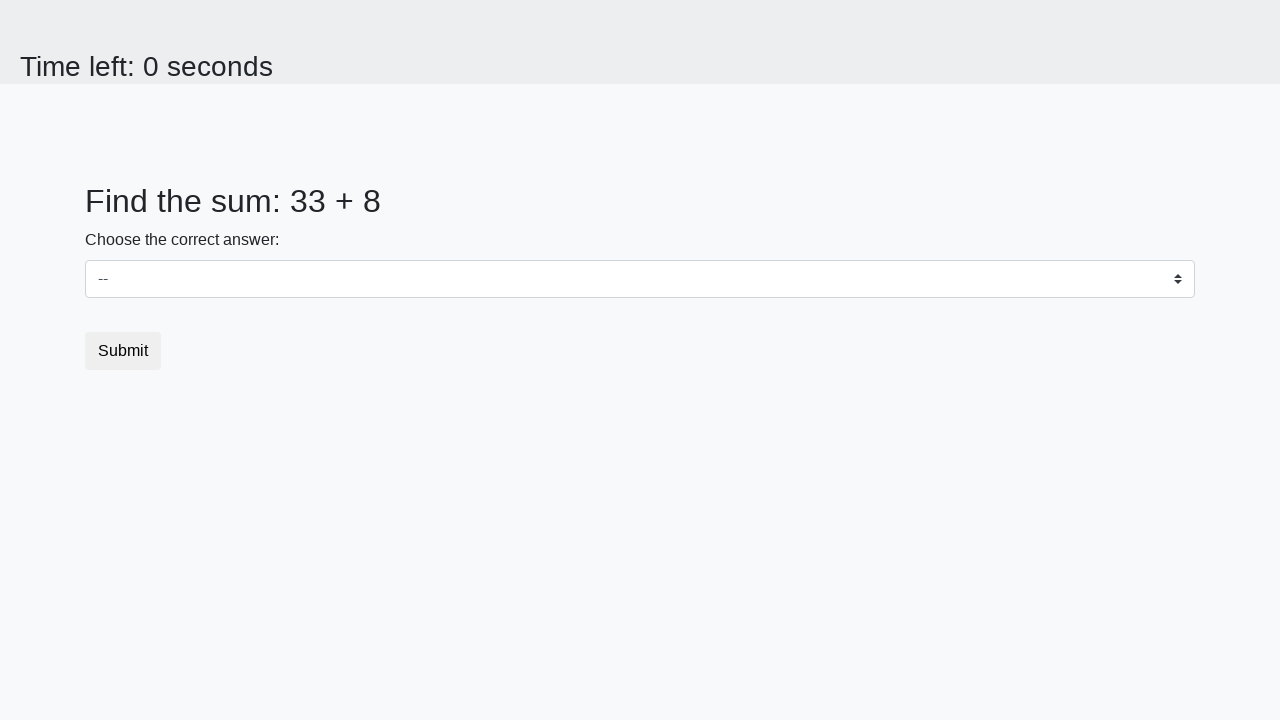

Selected answer '41' from dropdown on select
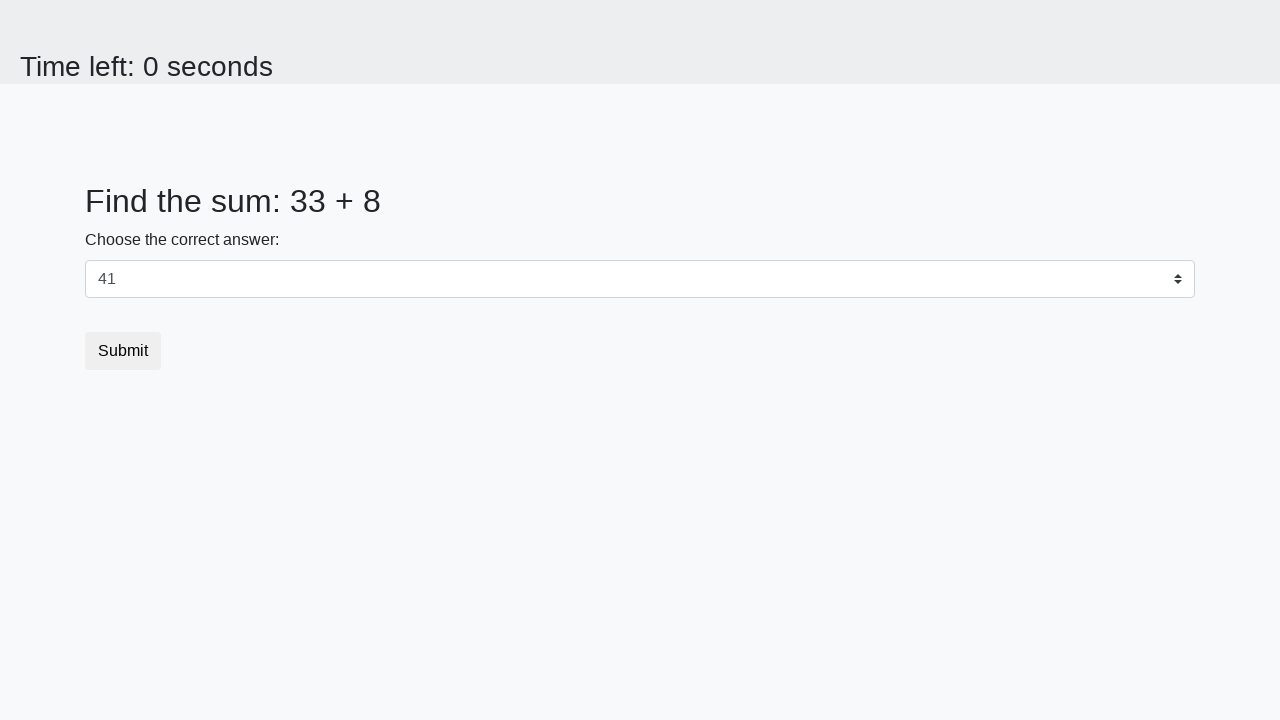

Clicked submit button to submit the form at (123, 351) on .btn
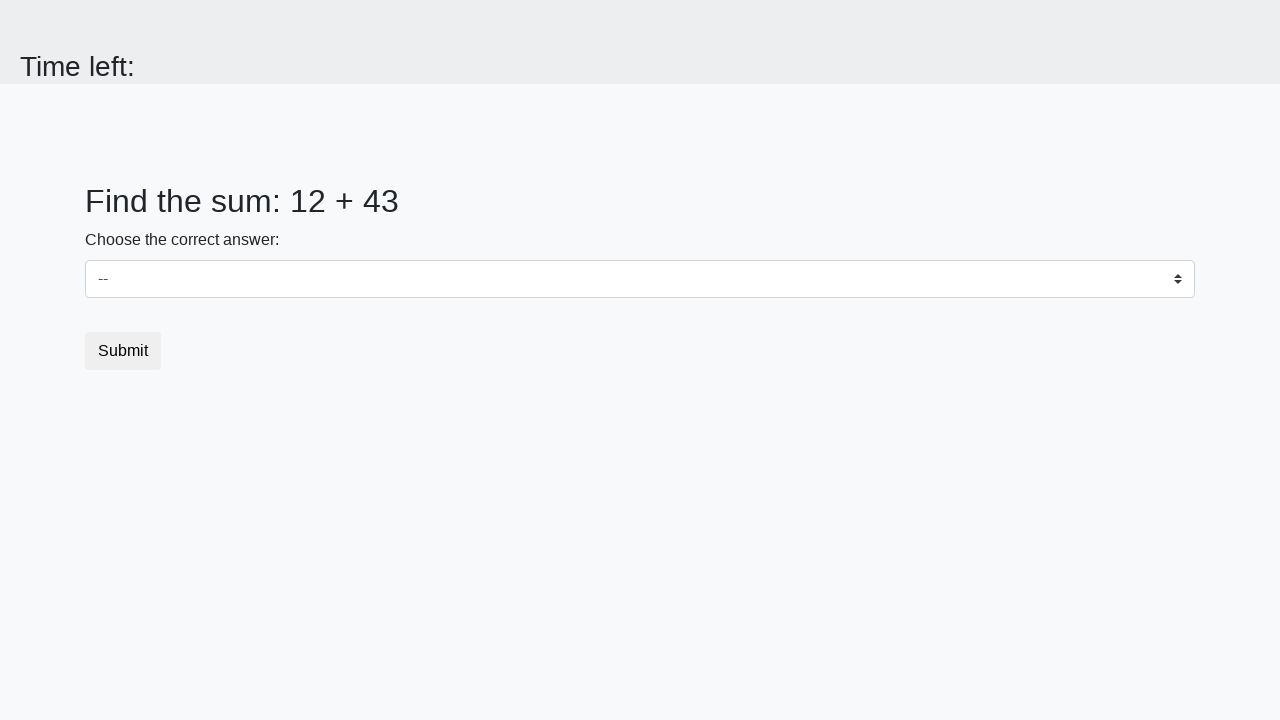

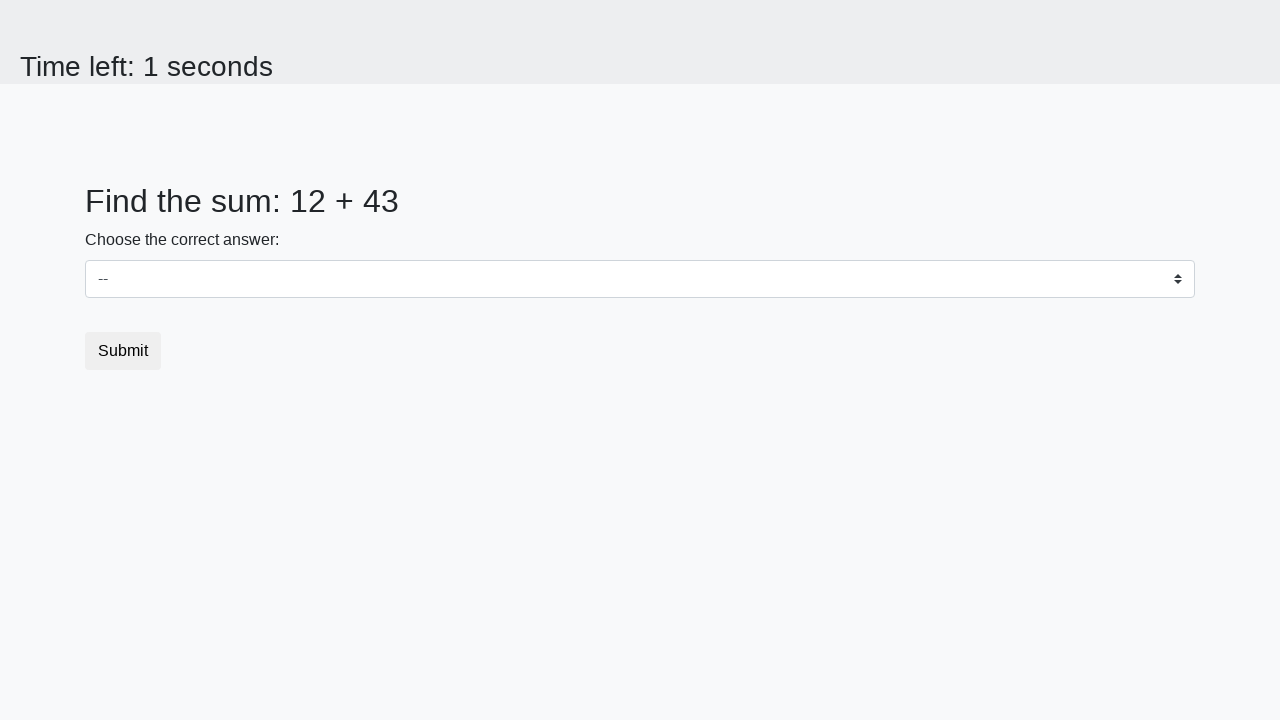